Tests JavaScript alert handling by executing a script to create an alert, reading its text, and dismissing it

Starting URL: https://jdi-framework.github.io/tests/index.htm

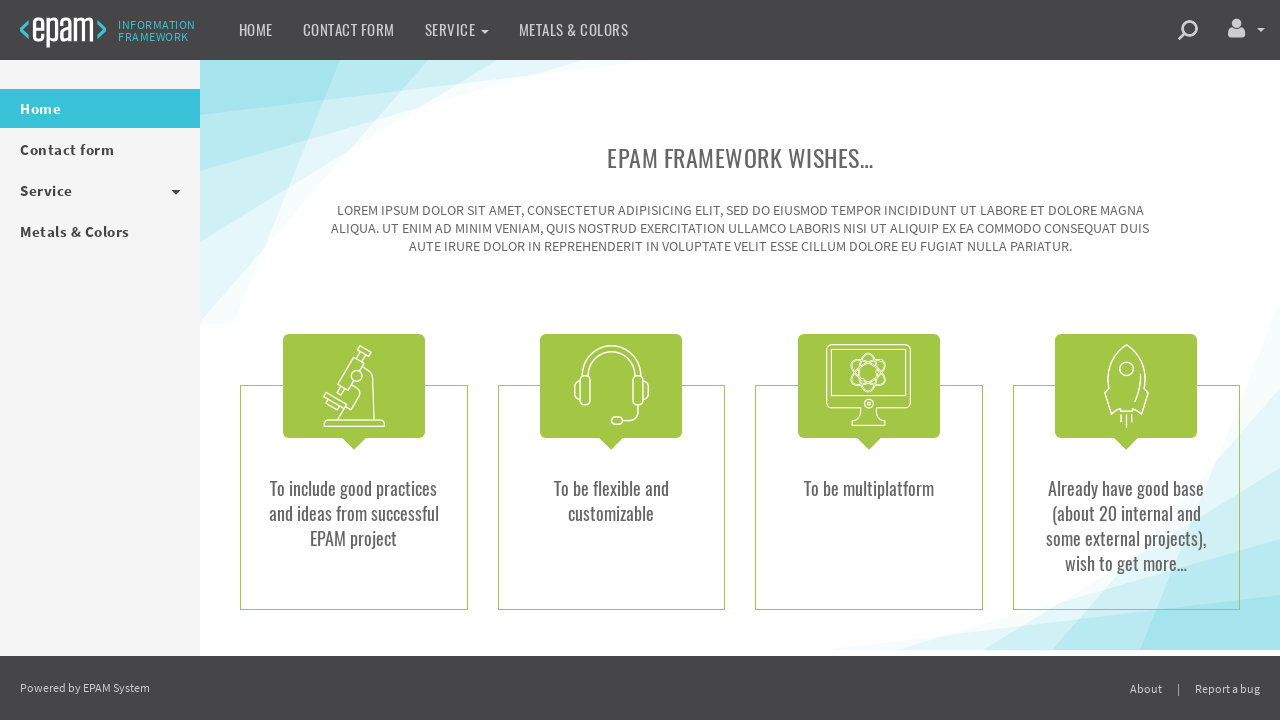

Clicked profile menu dropdown to ensure page is in expected state at (1246, 30) on li.dropdown.uui-profile-menu > a.dropdown-toggle
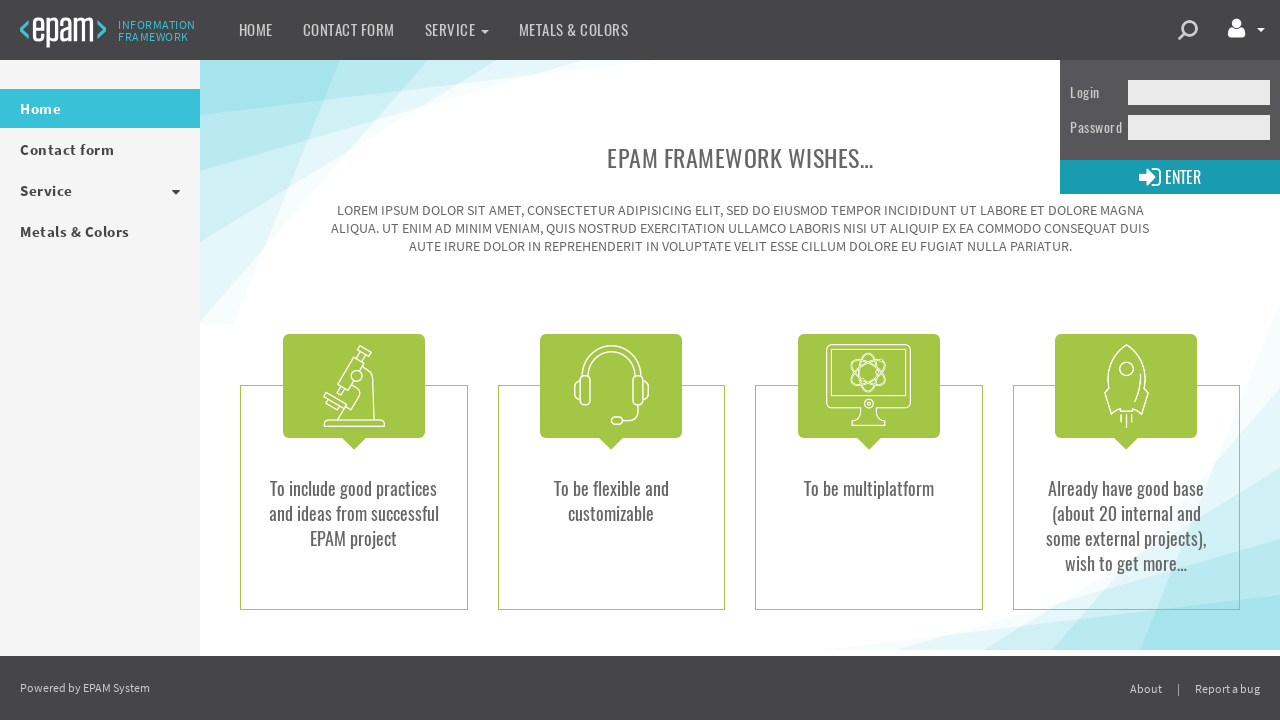

Executed JavaScript to create an alert with text 'It's alert text!'
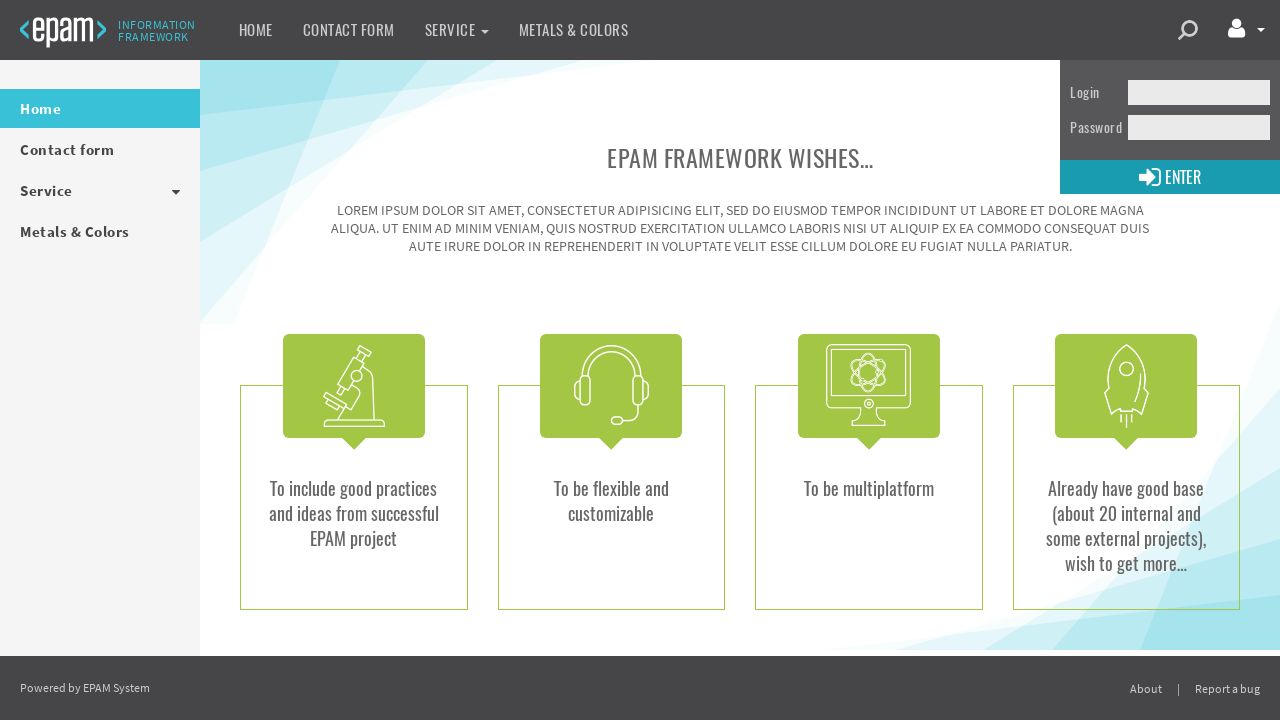

Set up dialog handler to dismiss the alert
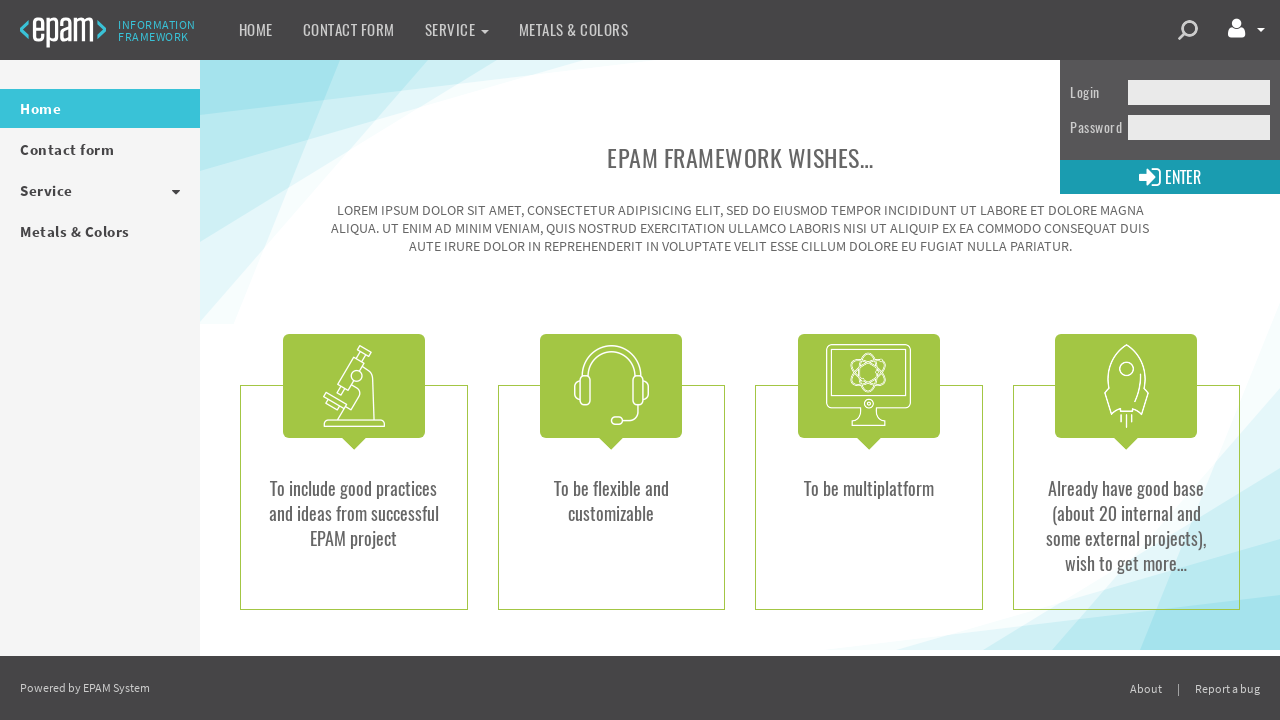

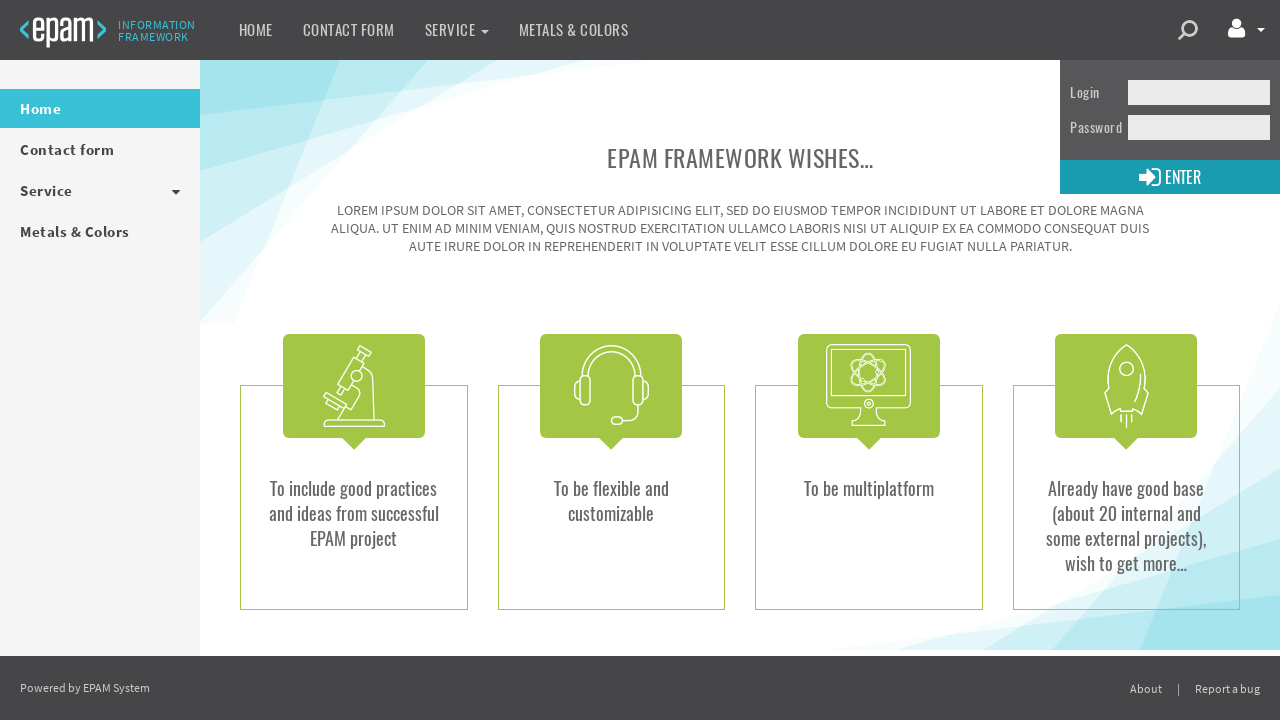